Tests handling multiple browser tabs by clicking a link that opens a new tab and switching to it

Starting URL: https://rahulshettyacademy.com/AutomationPractice/

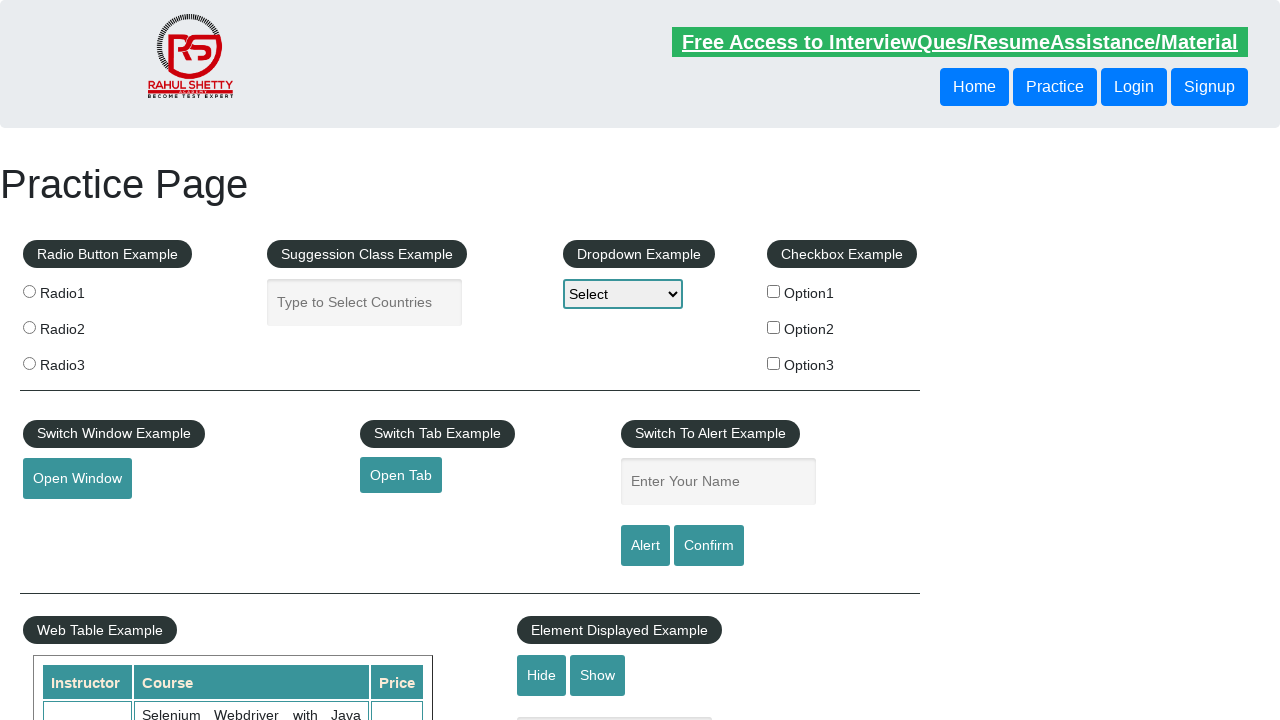

Clicked link with id 'opentab' to open a new tab at (401, 475) on a#opentab
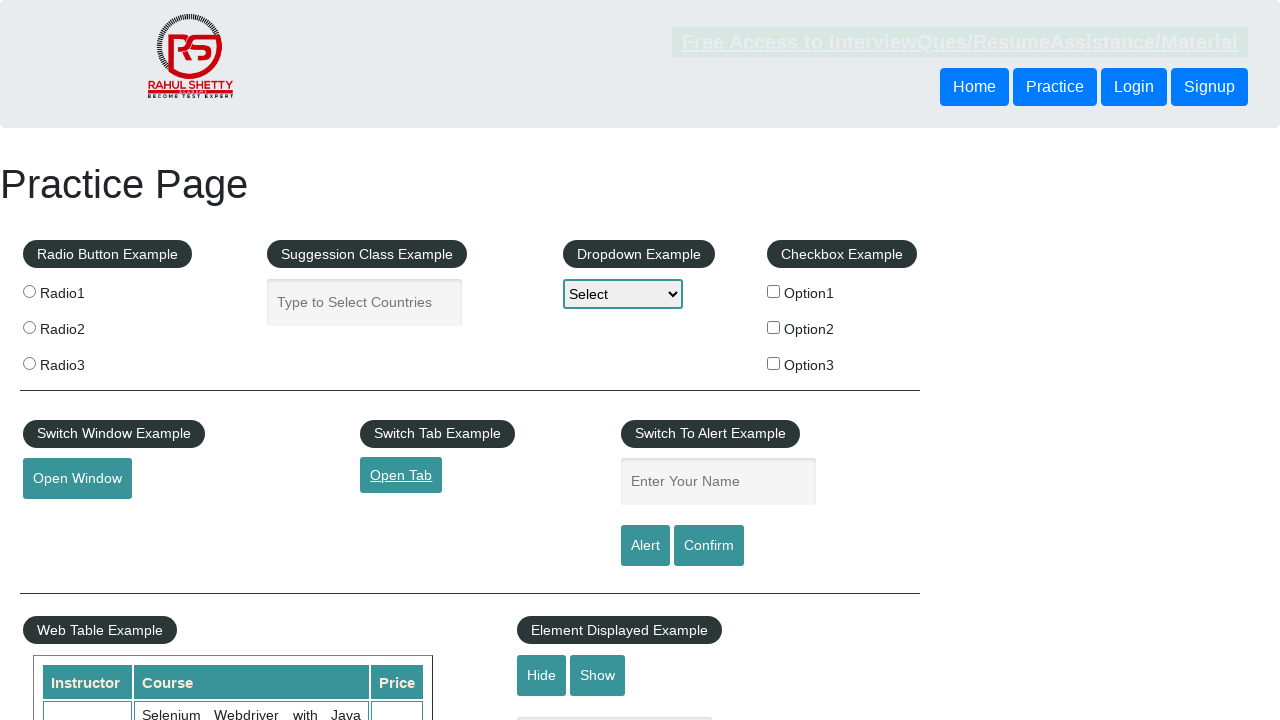

Captured the new tab/page object
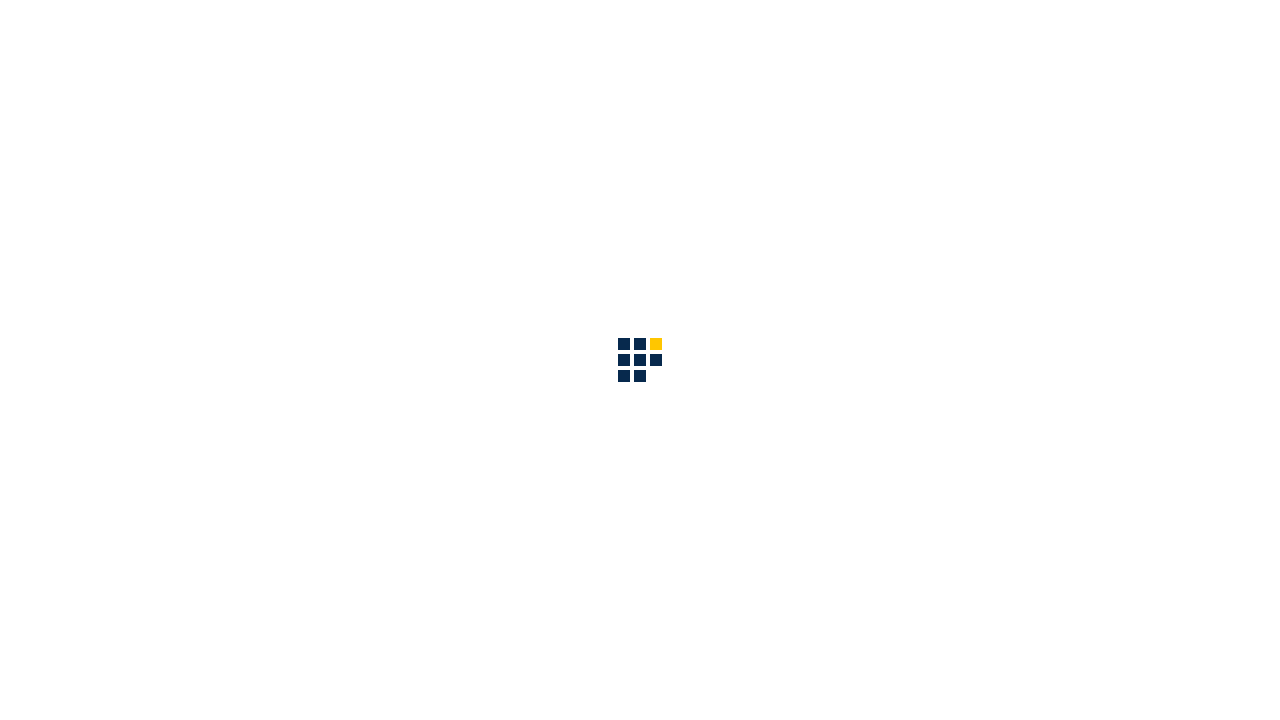

Waited for new tab to fully load
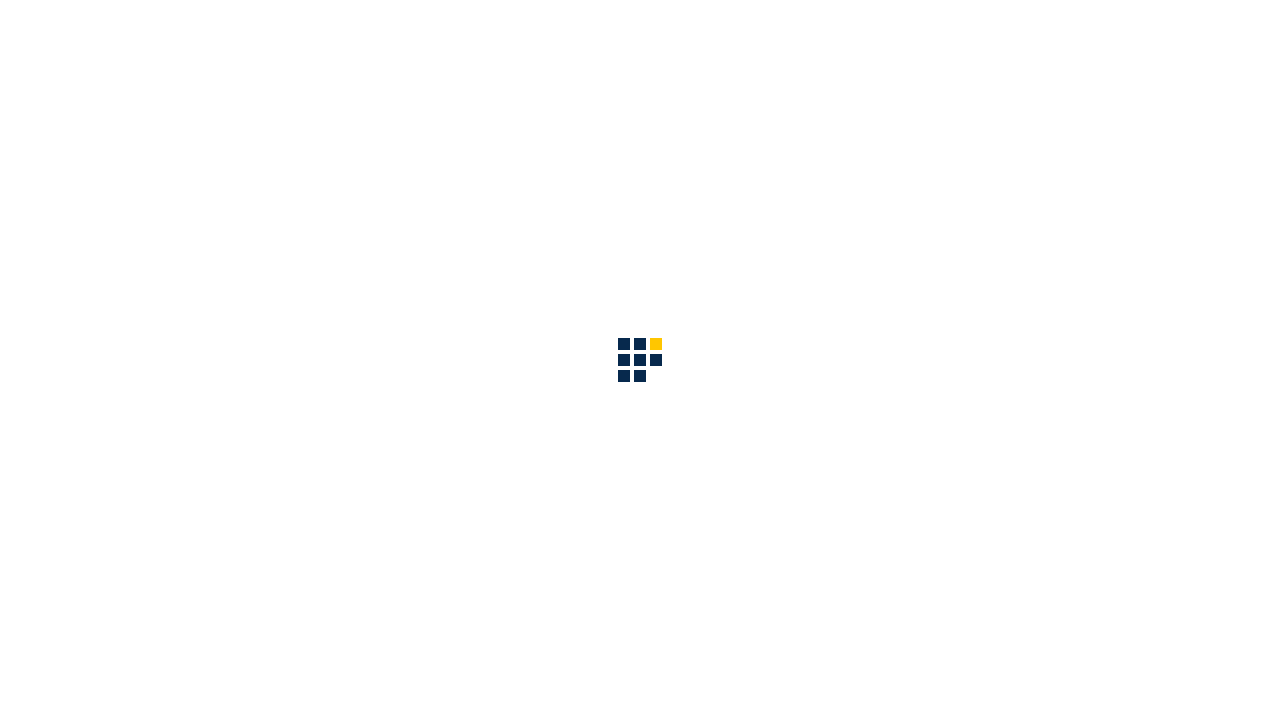

Retrieved new tab title: QAClick Academy - A Testing Academy to Learn, Earn and Shine
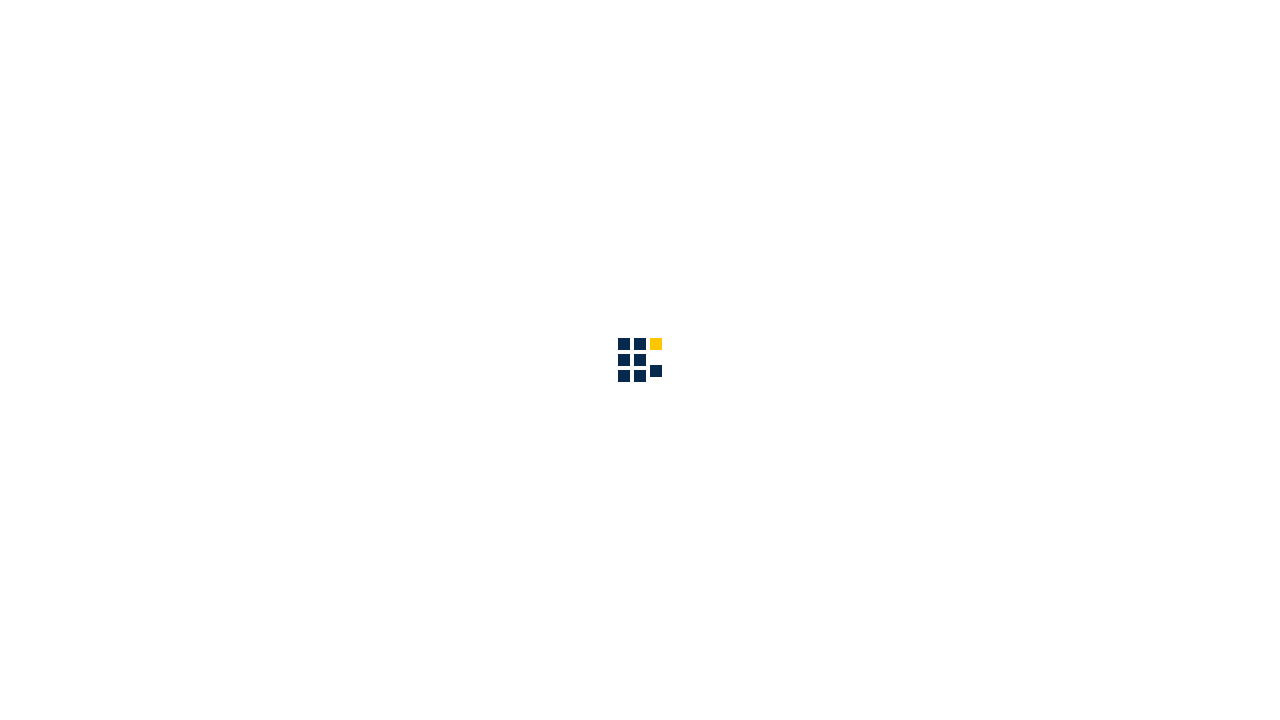

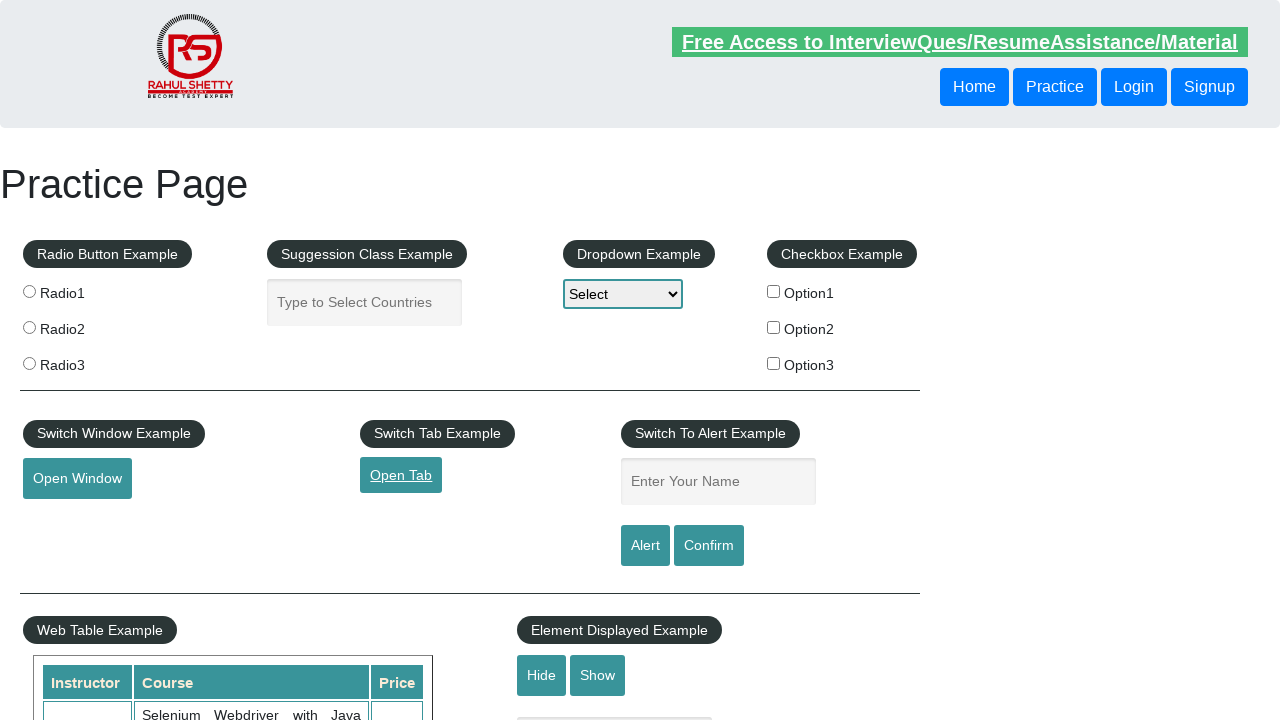